Calculates the sum of two numbers displayed on the page, selects the result from a dropdown menu, and submits the form

Starting URL: http://suninjuly.github.io/selects1.html

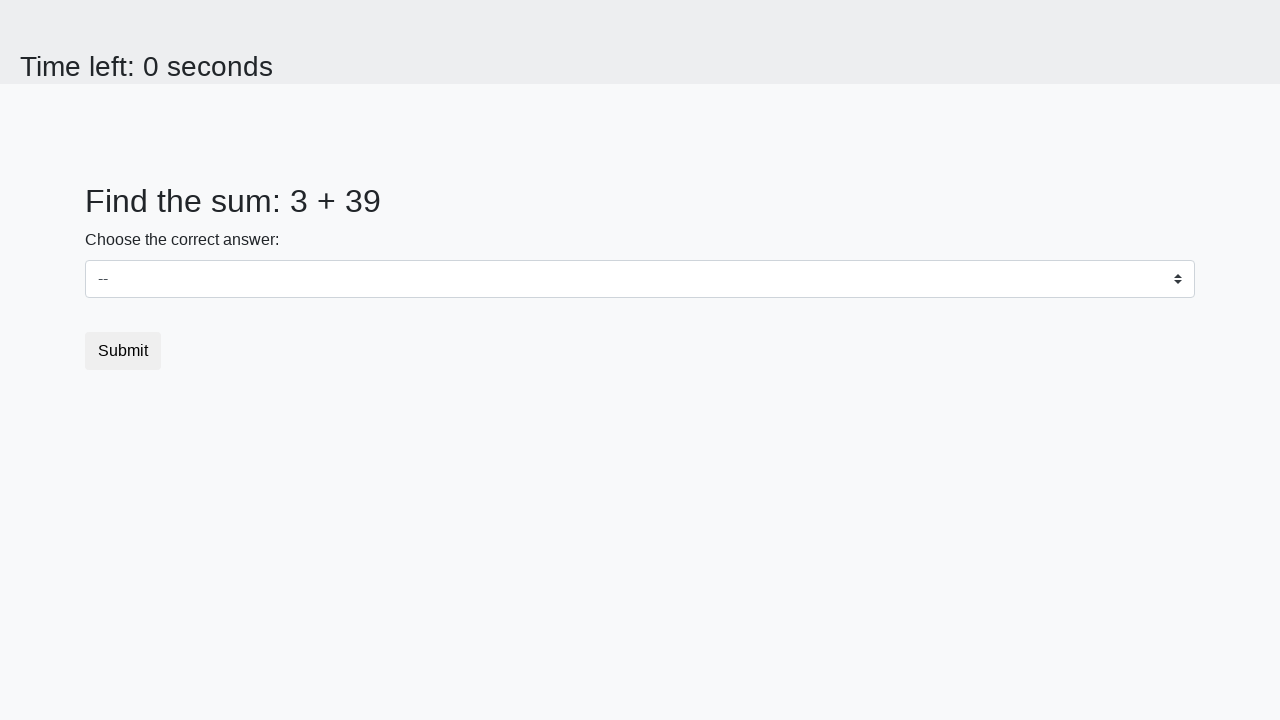

Extracted first number from the page
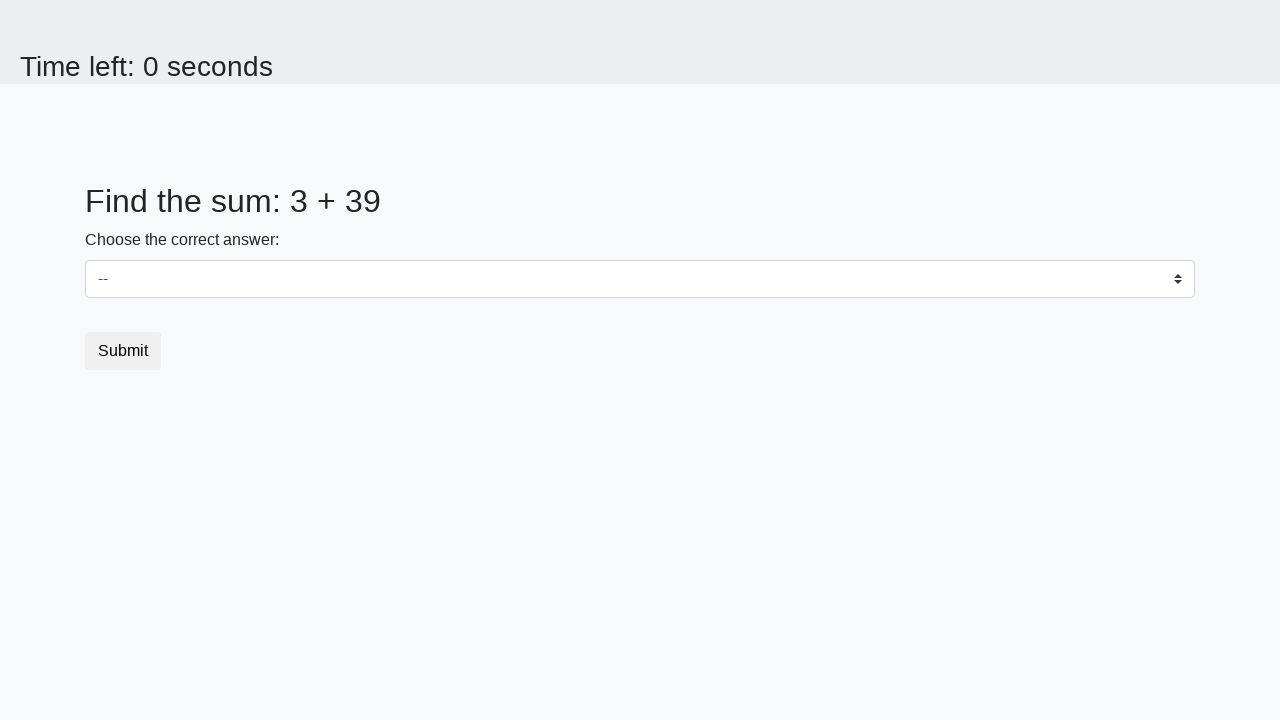

Extracted second number from the page
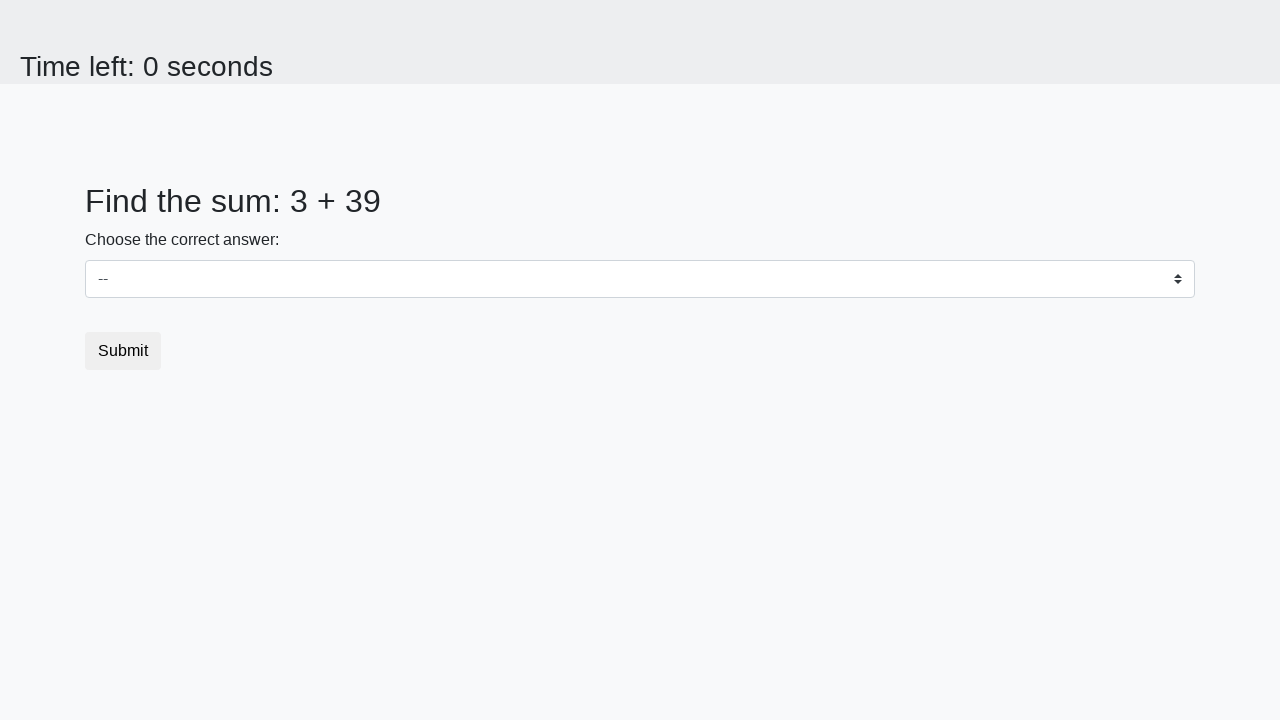

Calculated sum: 3 + 39 = 42
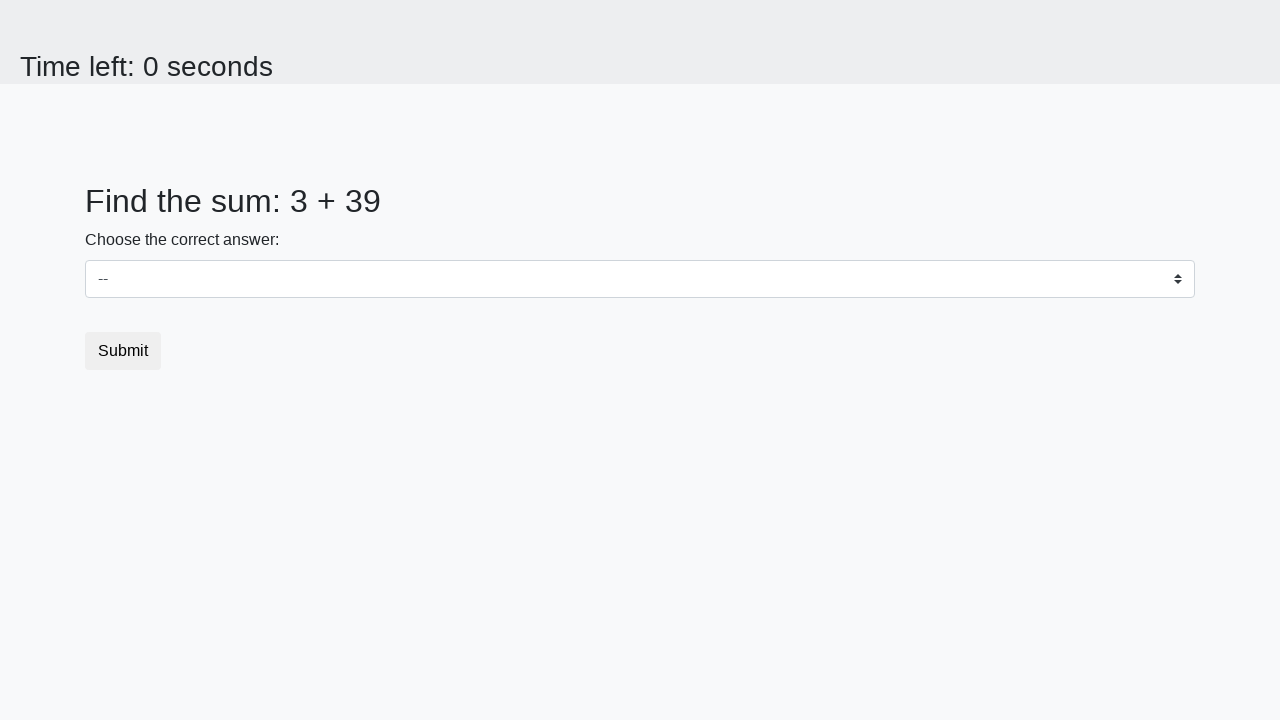

Selected sum value '42' from dropdown menu on #dropdown
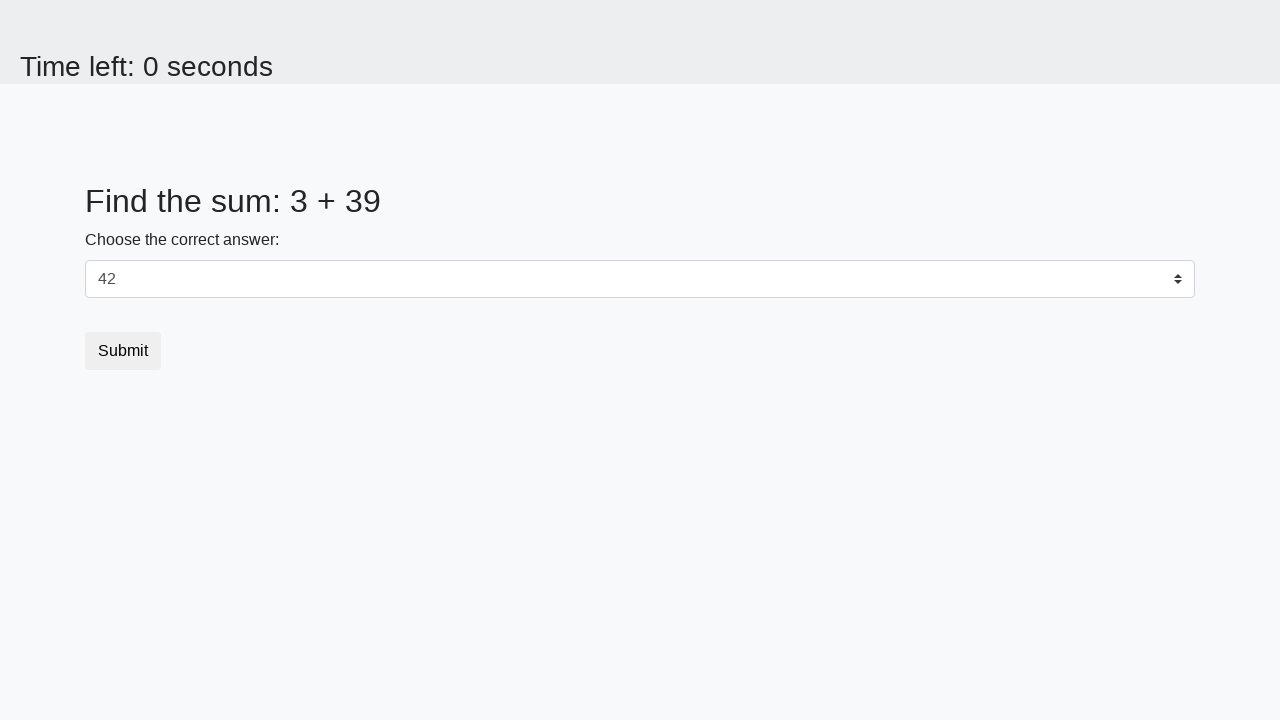

Clicked submit button to submit the form at (123, 351) on button
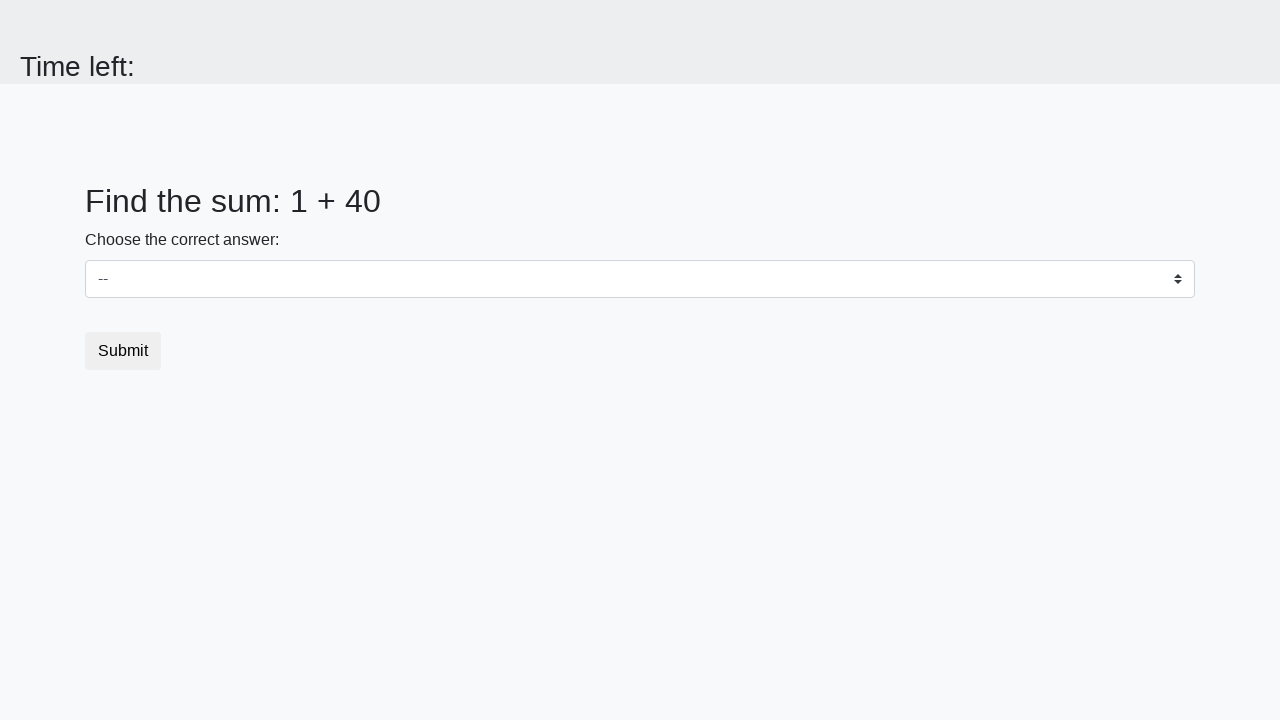

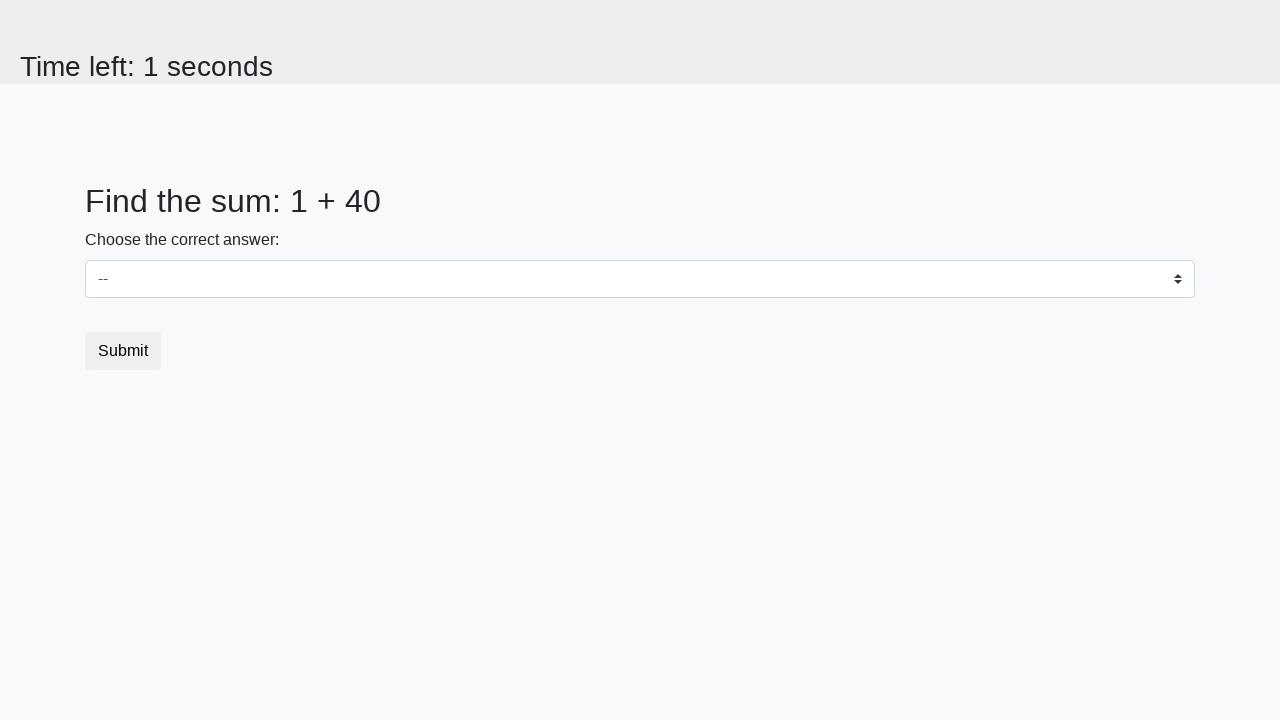